Tests login form validation with empty credentials by typing credentials, clearing inputs, and verifying the "Username is required" error message appears

Starting URL: https://www.saucedemo.com

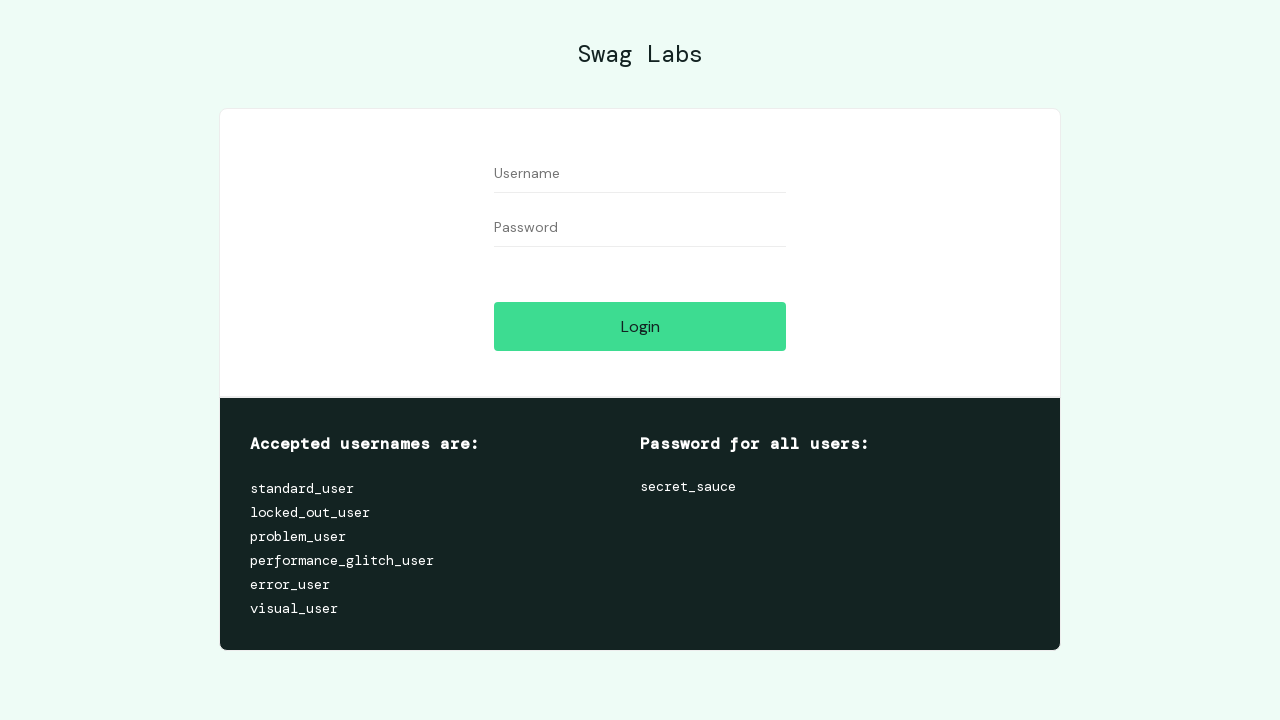

Navigated to Sauce Demo login page
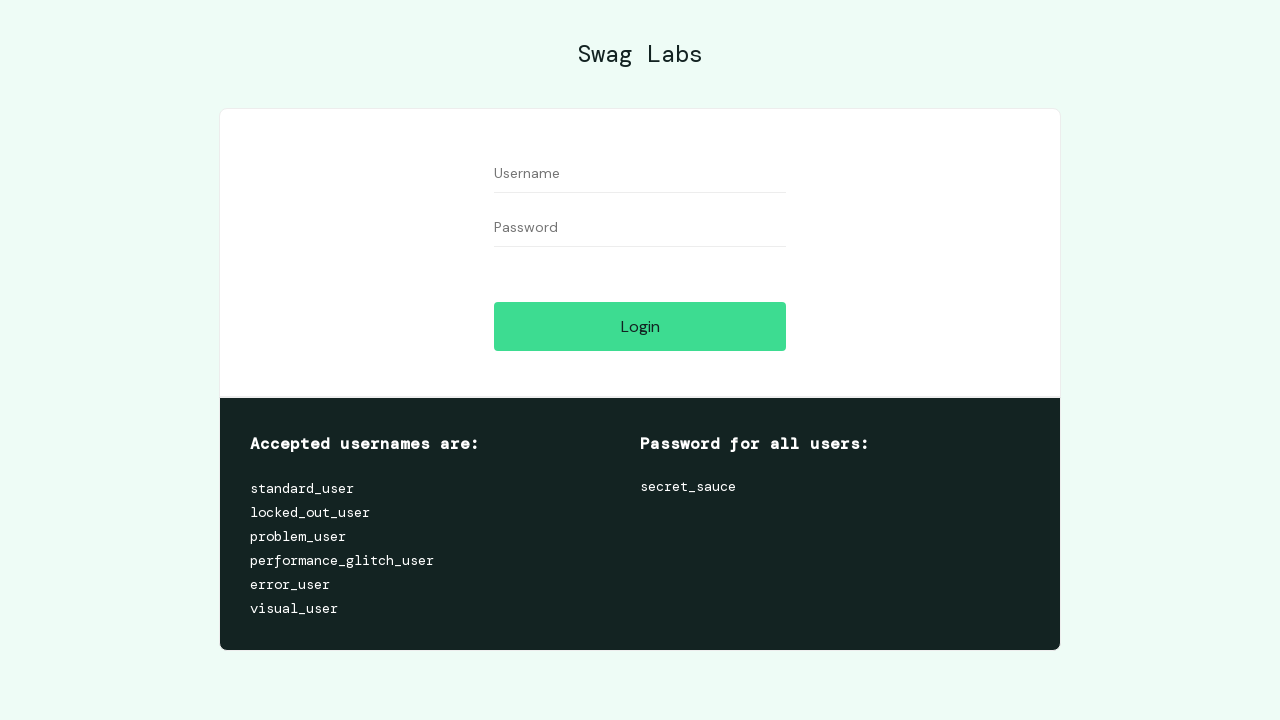

Typed 'testuser' into the username field on input[data-test='username']
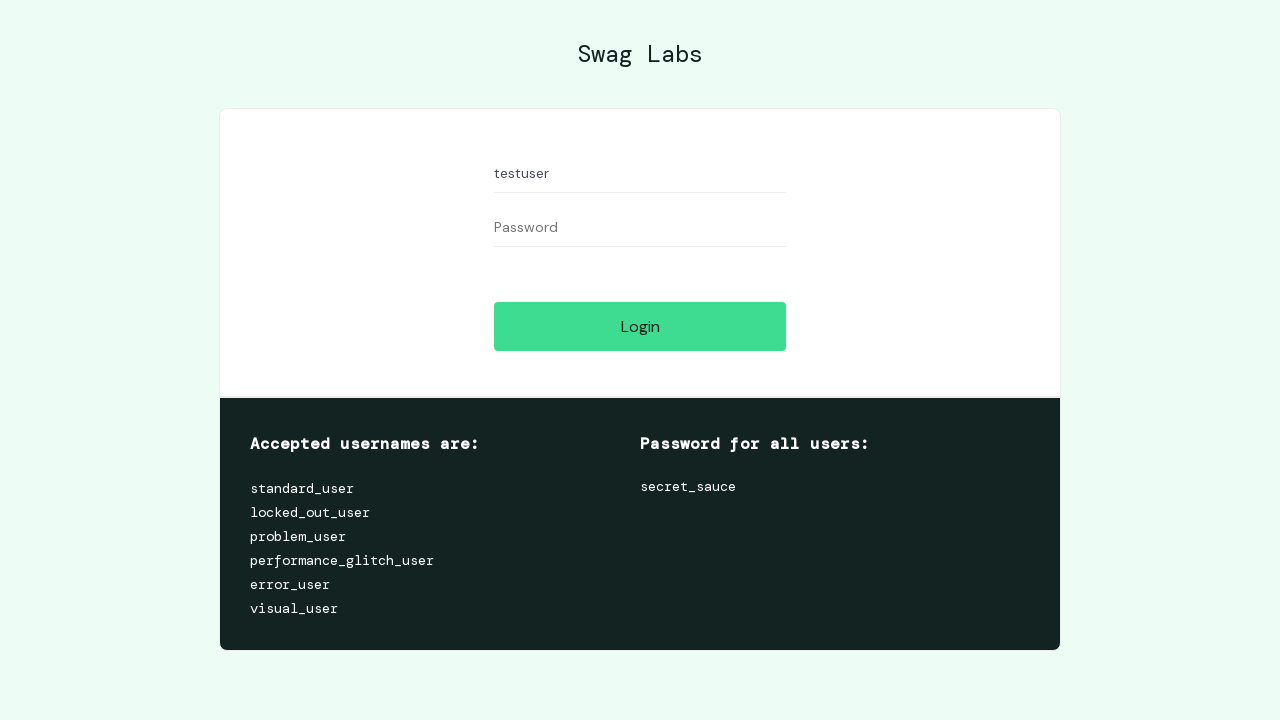

Typed 'testpass123' into the password field on input[data-test='password']
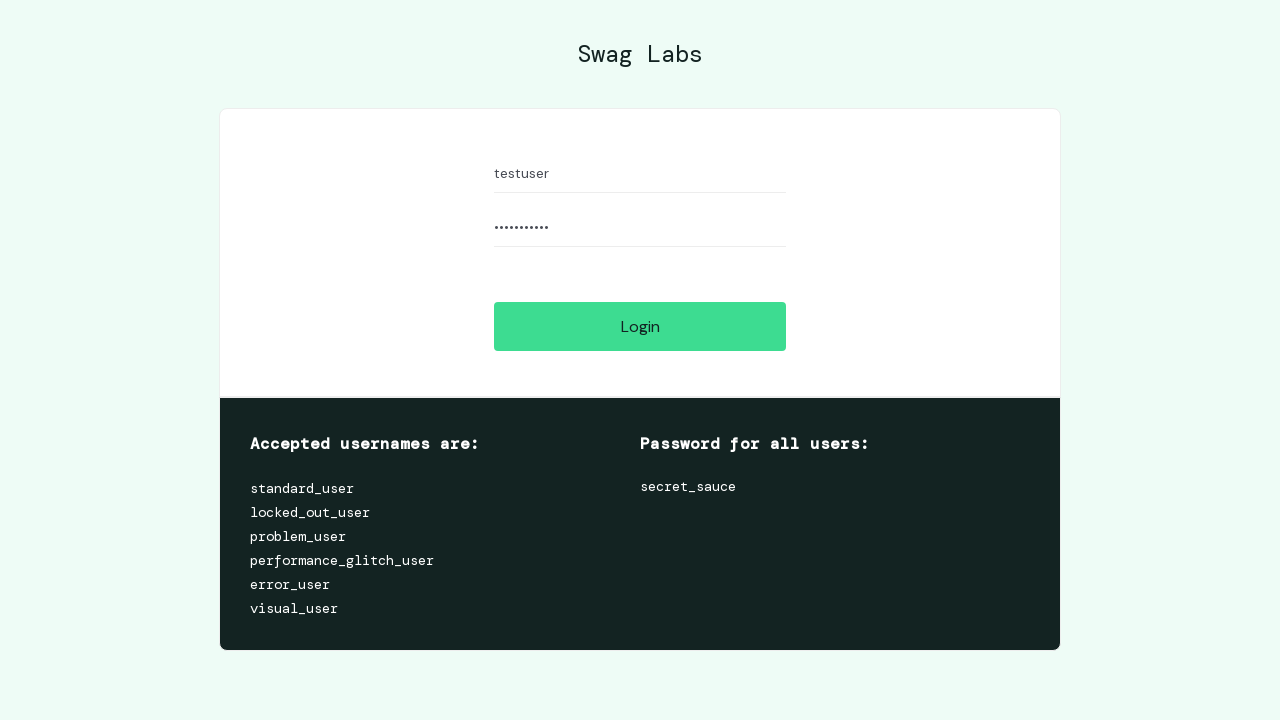

Cleared the username field on input[data-test='username']
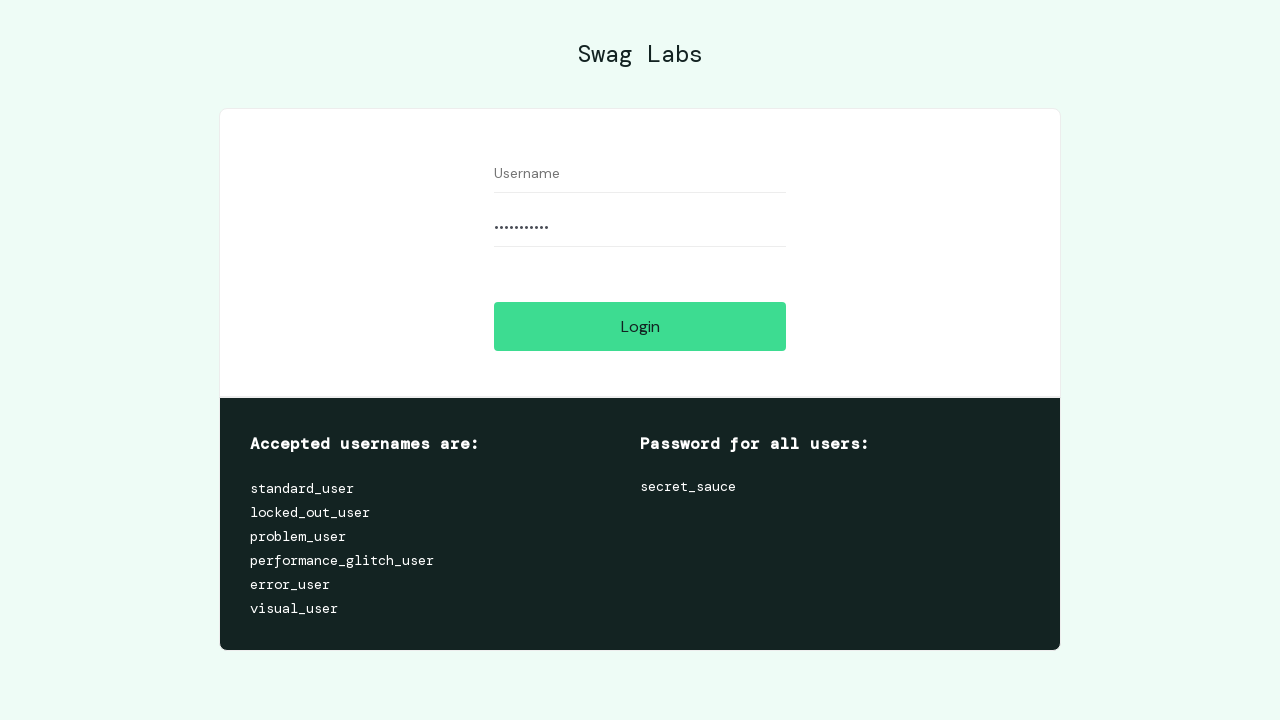

Cleared the password field on input[data-test='password']
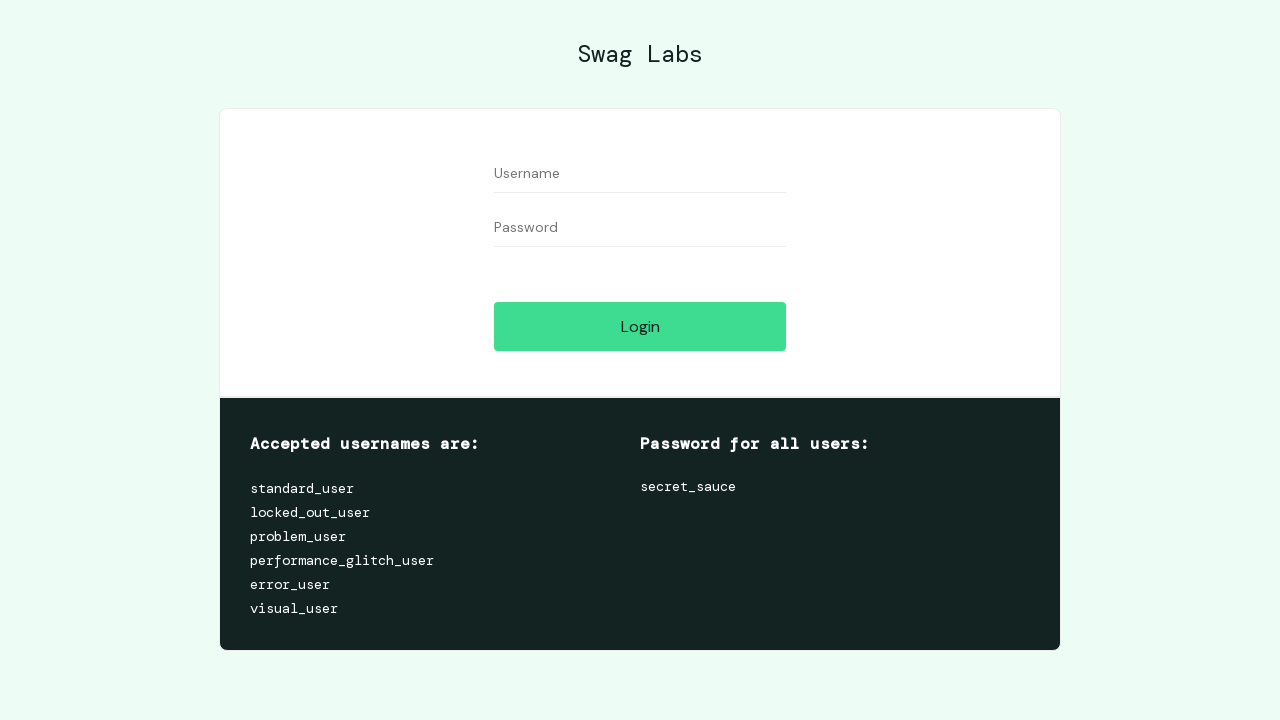

Clicked the login button with empty credentials at (640, 326) on input[data-test='login-button']
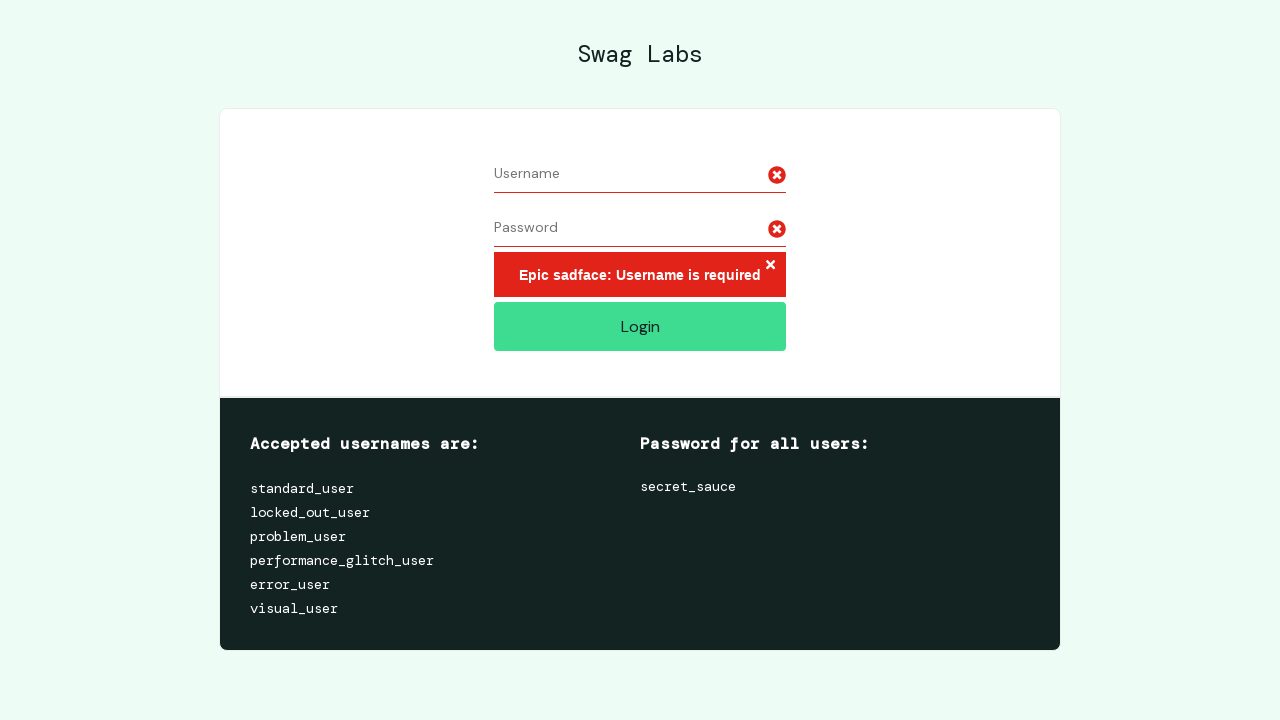

Error message appeared on the page
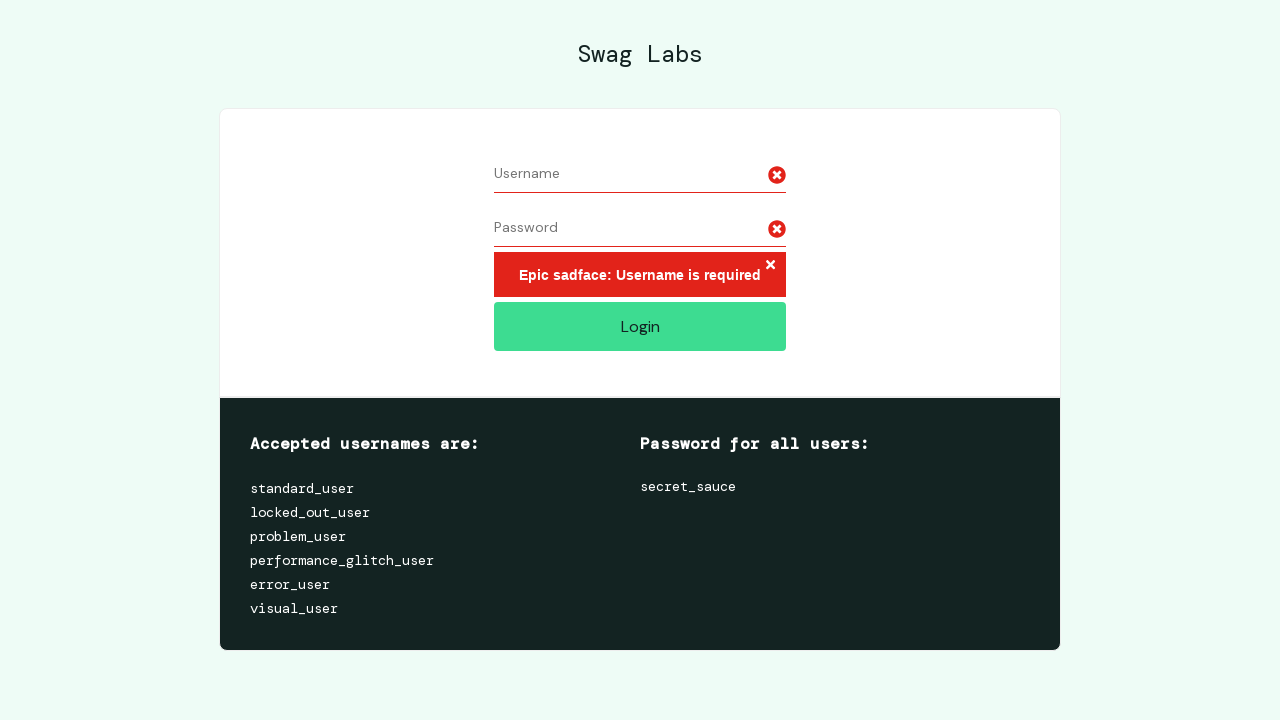

Retrieved error message text: Epic sadface: Username is required
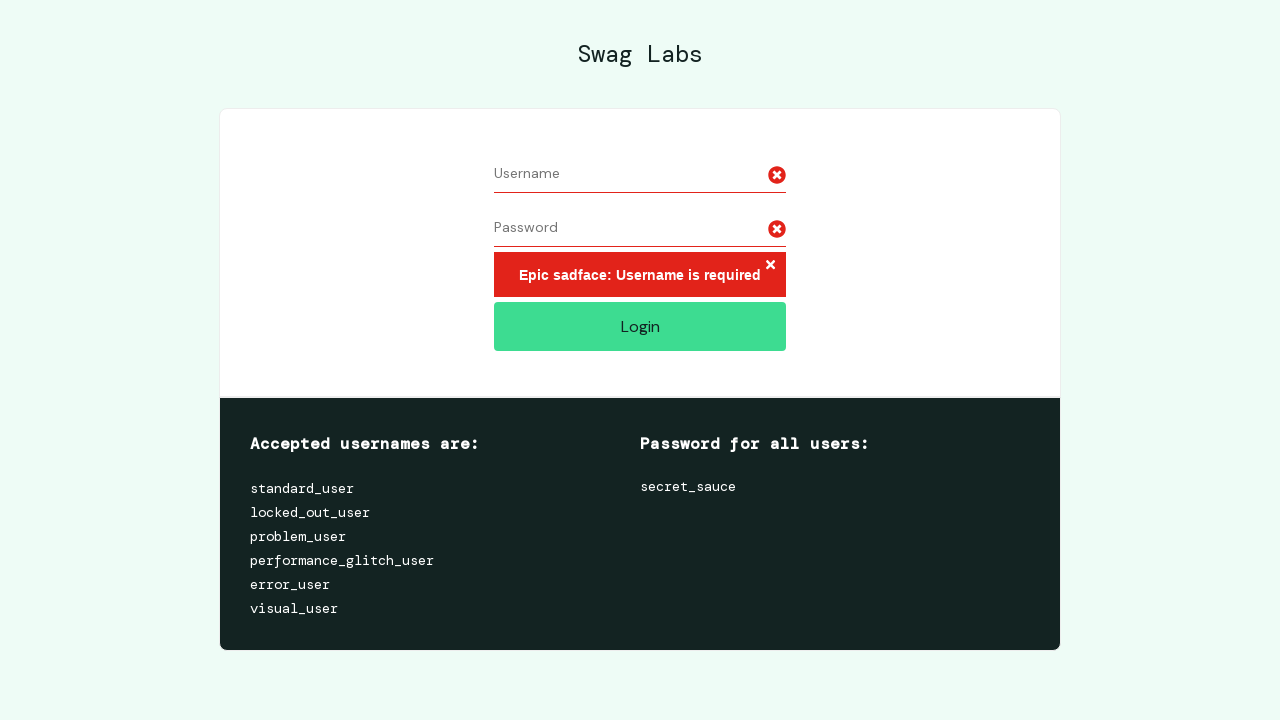

Verified that error message contains 'Username is required'
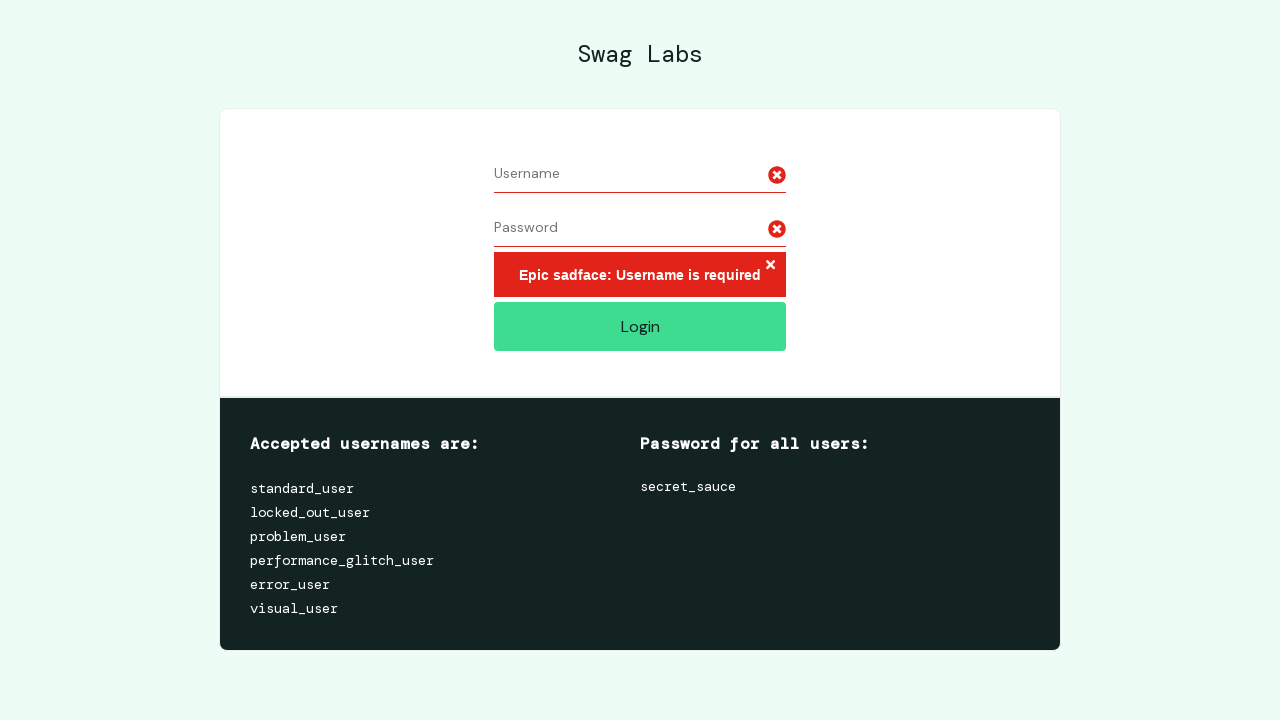

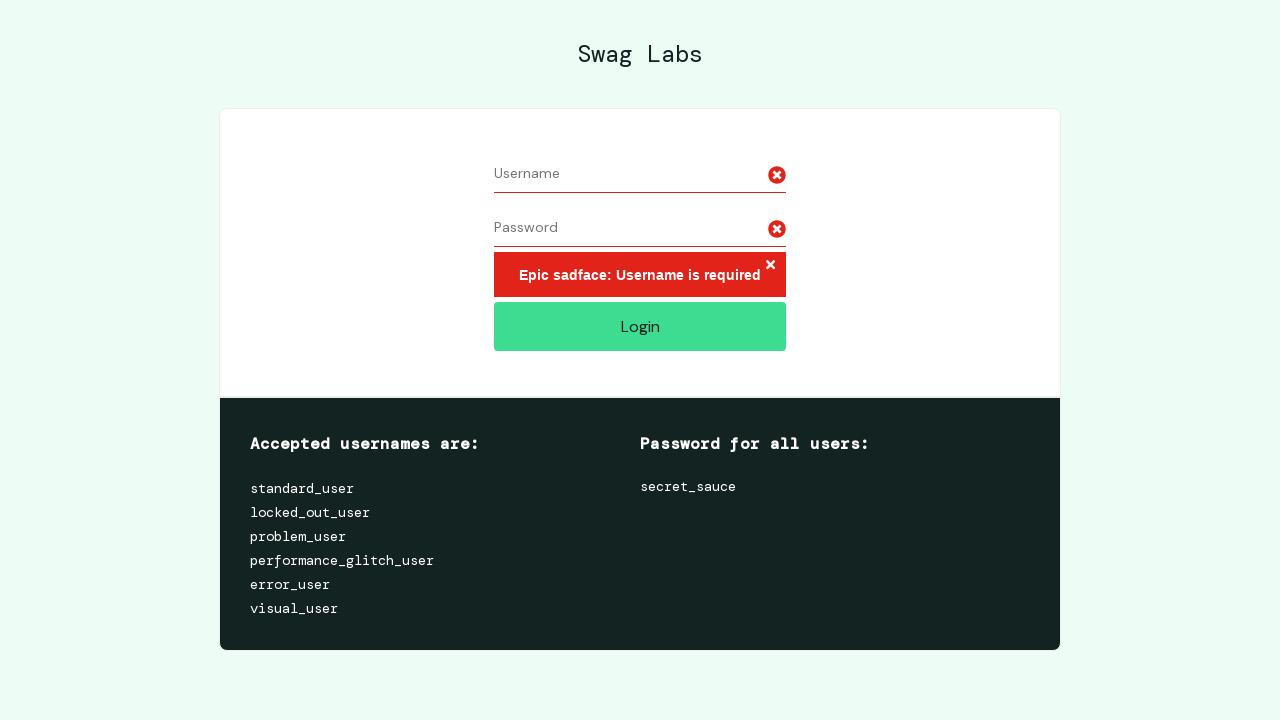